Tests that edits are cancelled when pressing Escape key

Starting URL: https://demo.playwright.dev/todomvc

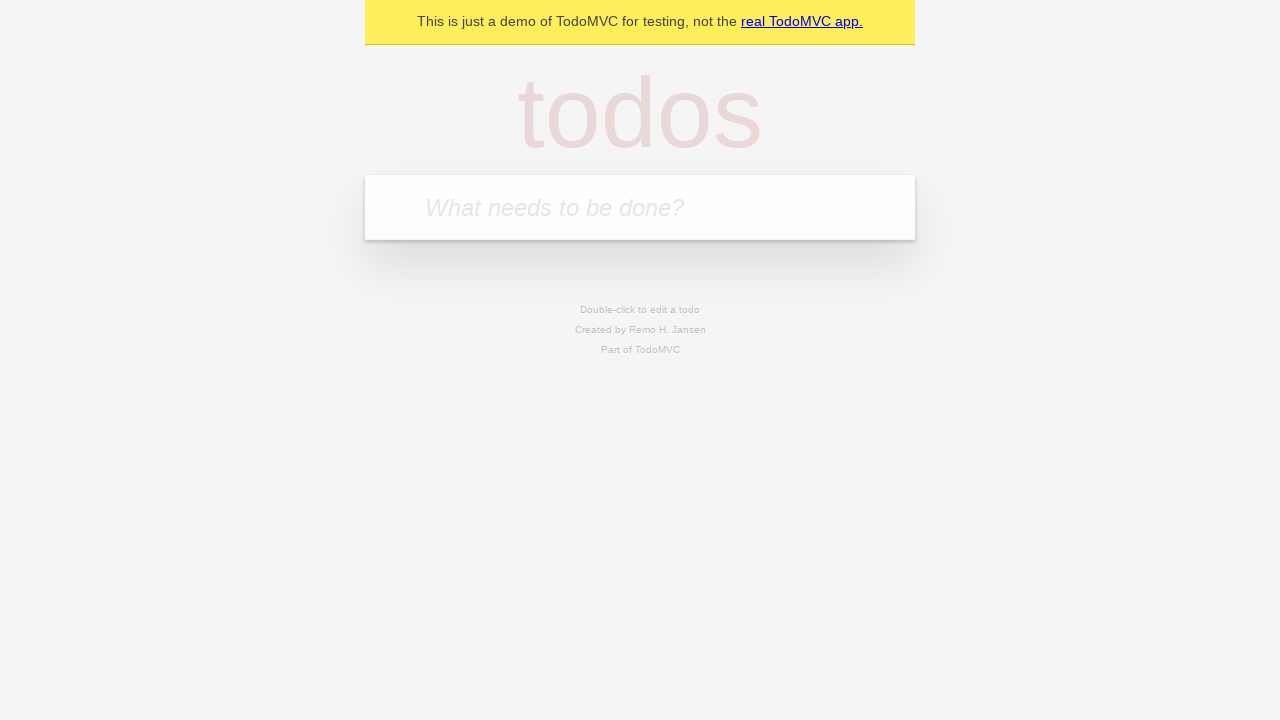

Filled todo input field with 'buy some cheese' on internal:attr=[placeholder="What needs to be done?"i]
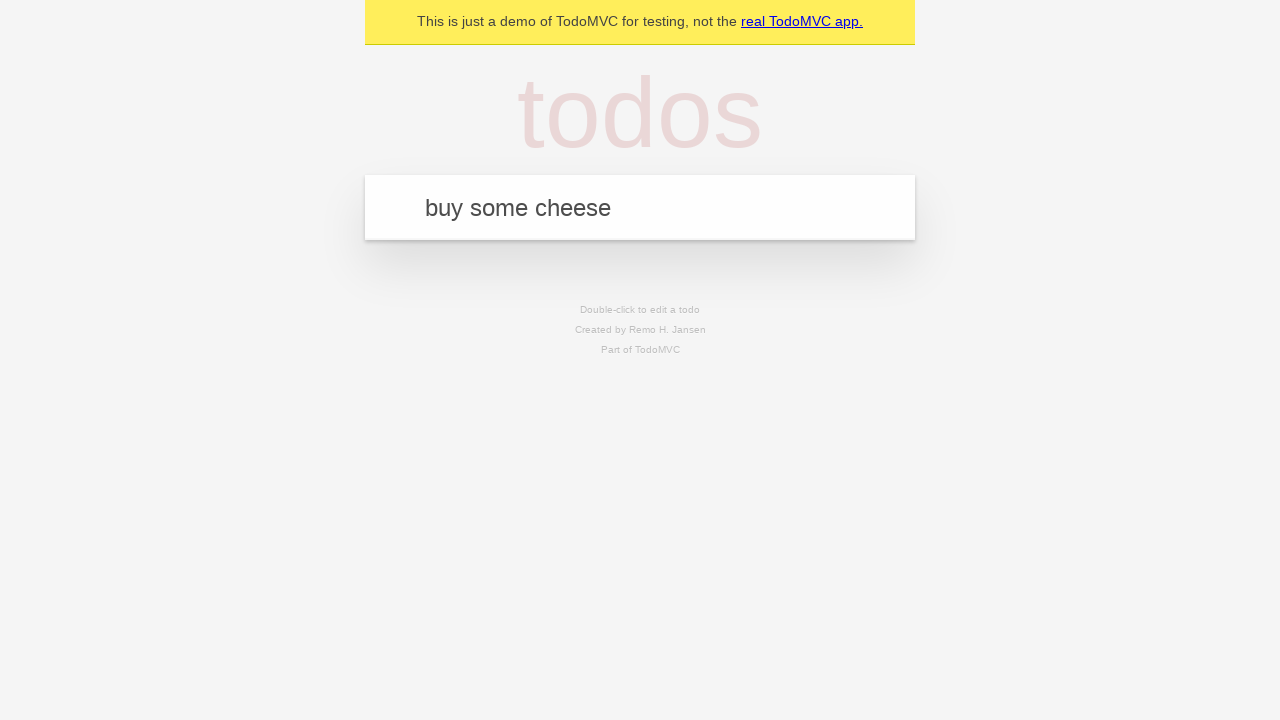

Pressed Enter to create todo 'buy some cheese' on internal:attr=[placeholder="What needs to be done?"i]
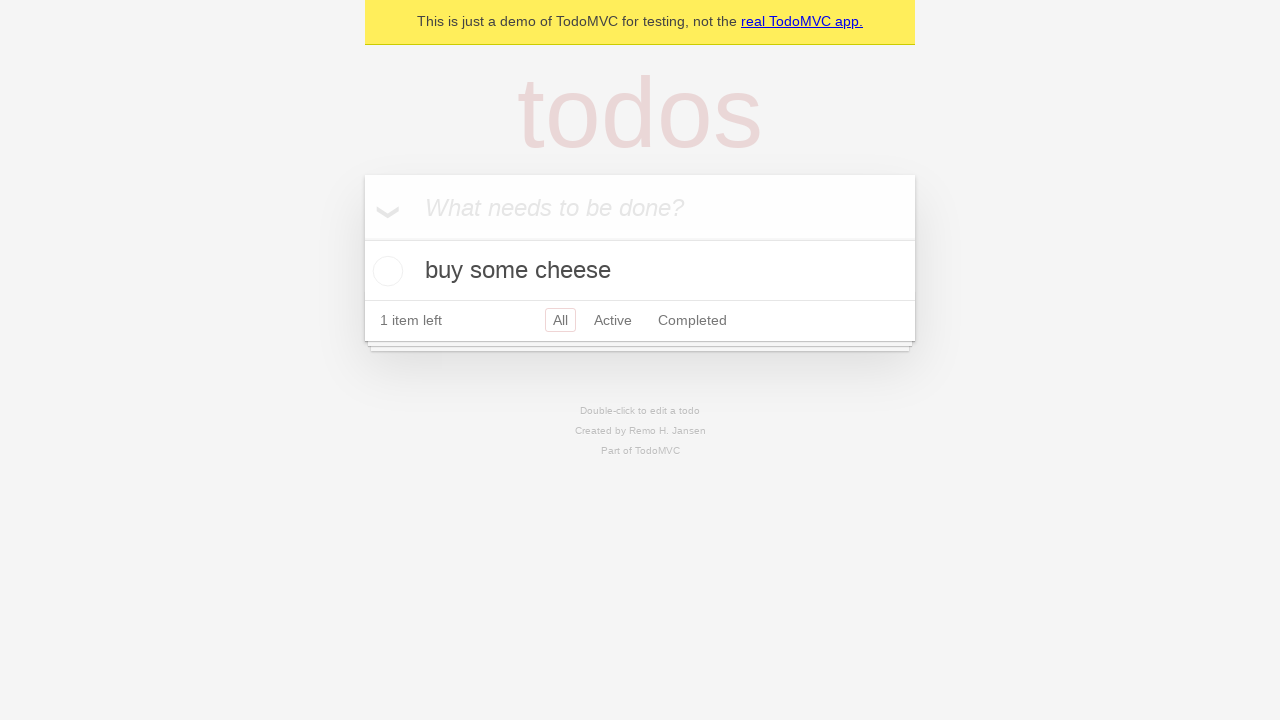

Filled todo input field with 'feed the cat' on internal:attr=[placeholder="What needs to be done?"i]
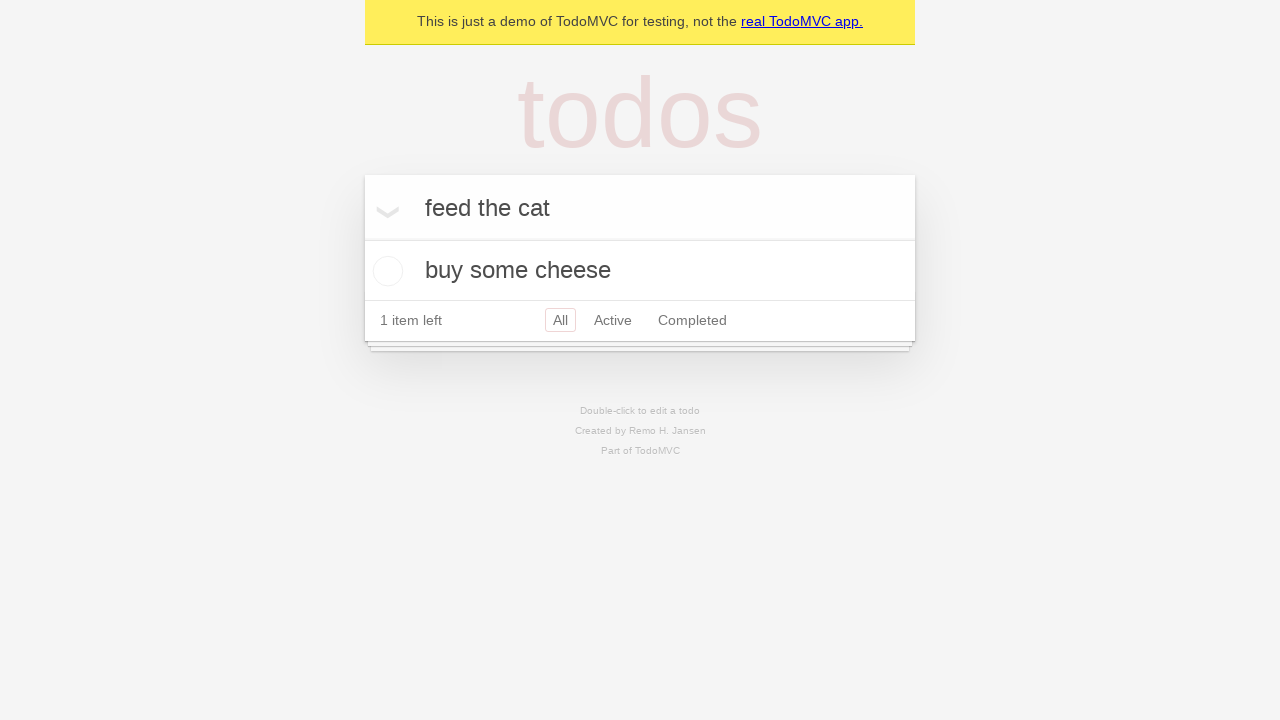

Pressed Enter to create todo 'feed the cat' on internal:attr=[placeholder="What needs to be done?"i]
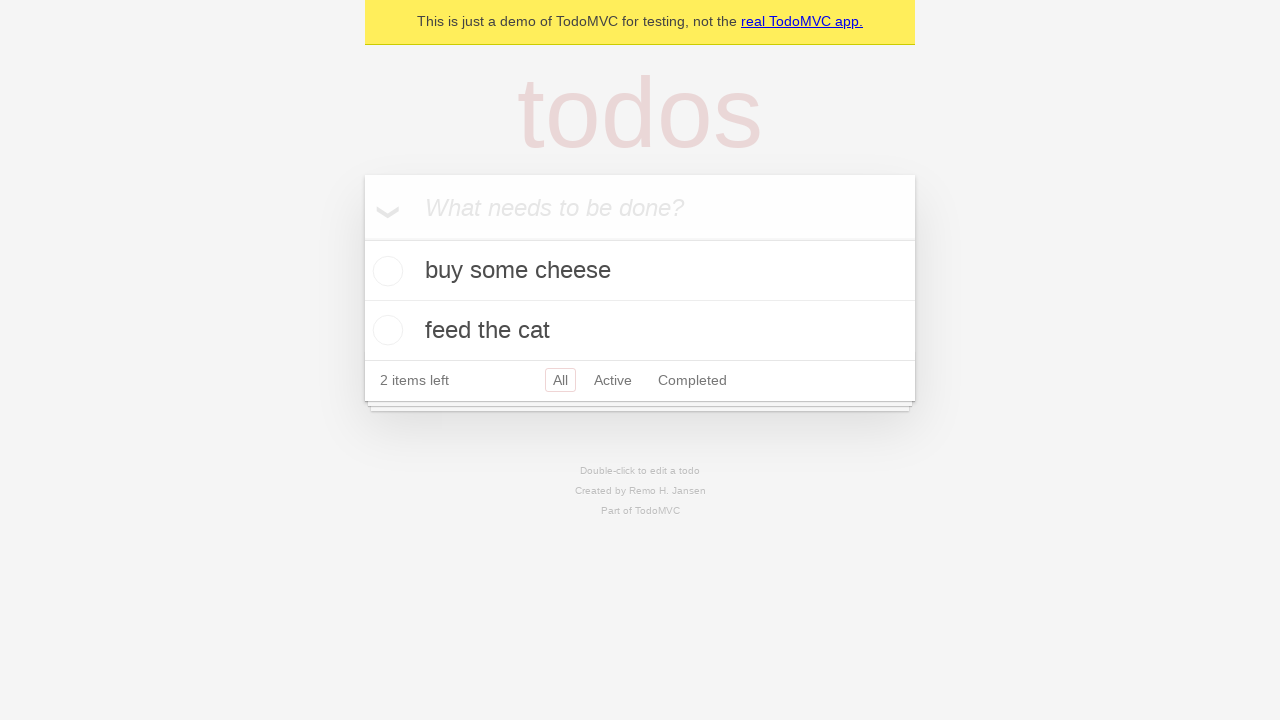

Filled todo input field with 'book a doctors appointment' on internal:attr=[placeholder="What needs to be done?"i]
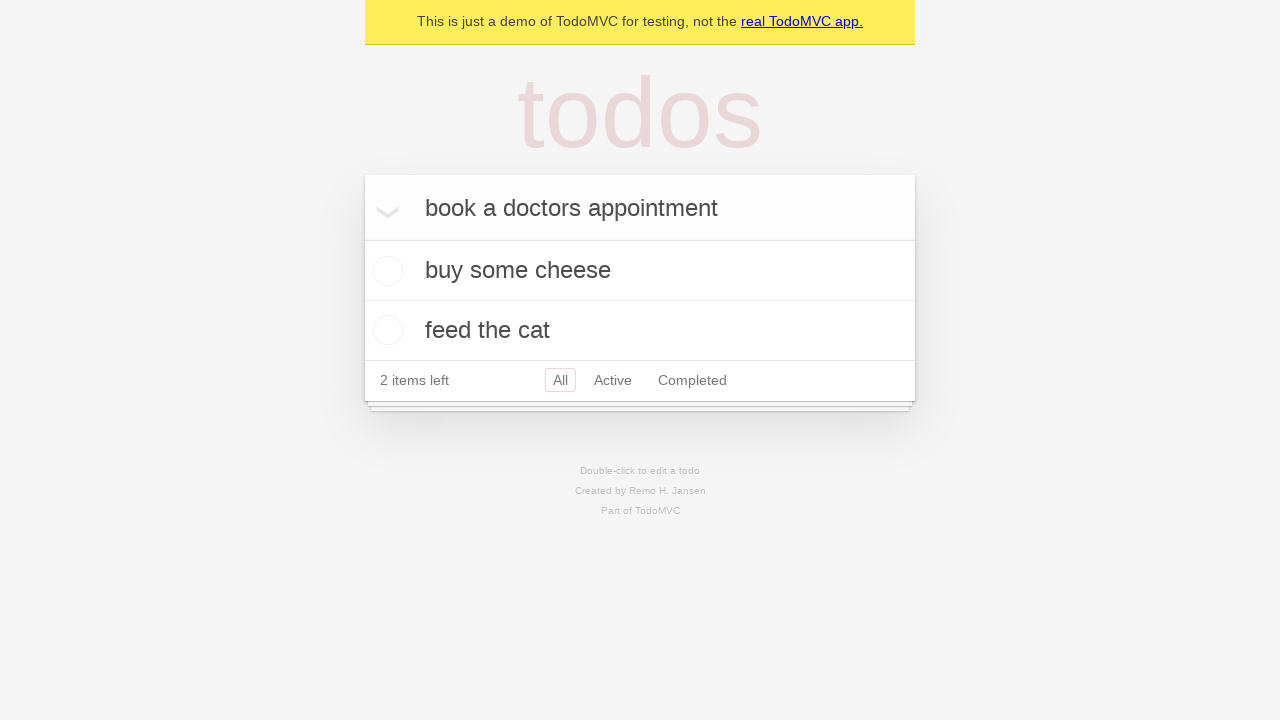

Pressed Enter to create todo 'book a doctors appointment' on internal:attr=[placeholder="What needs to be done?"i]
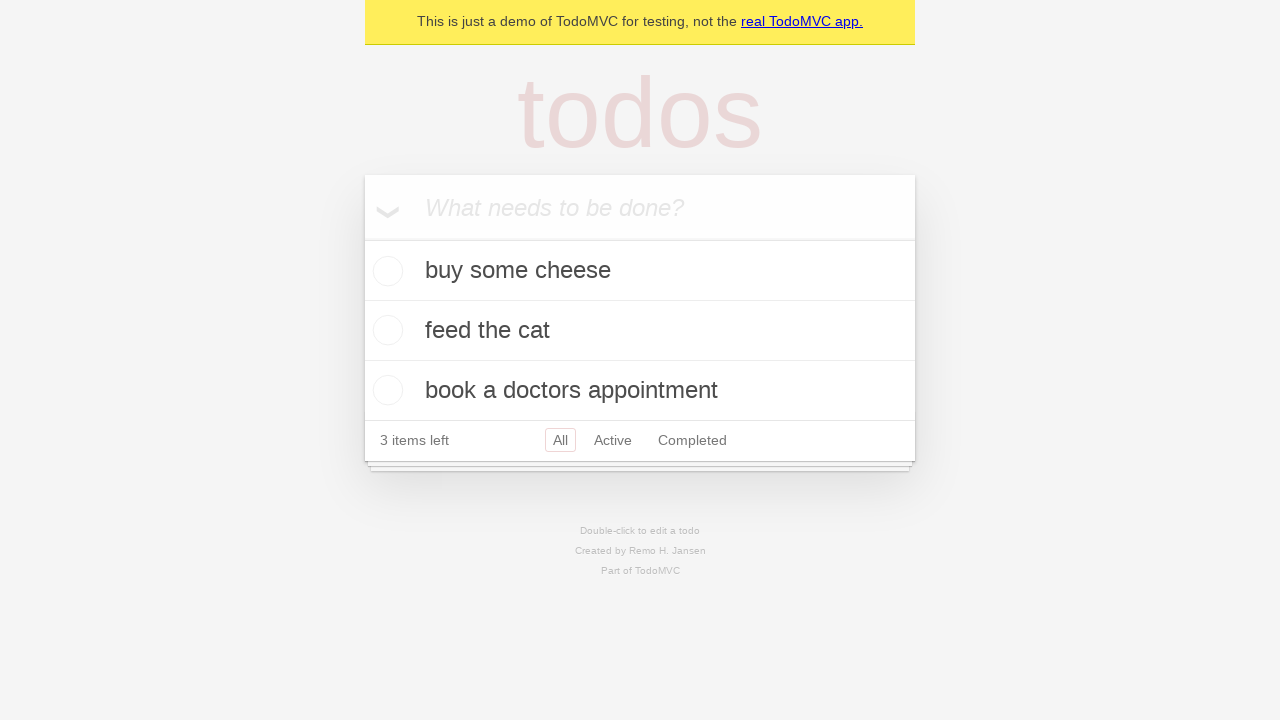

Double-clicked on the second todo item to enter edit mode at (640, 331) on internal:testid=[data-testid="todo-item"s] >> nth=1
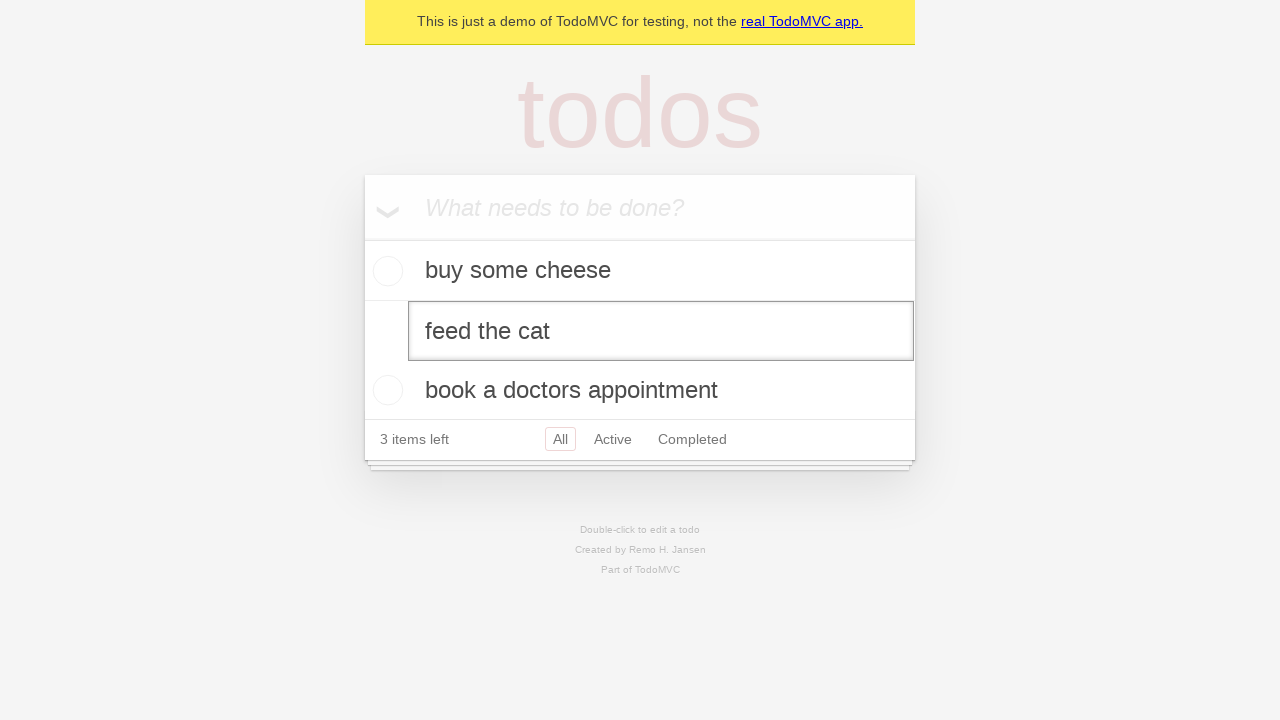

Filled edit textbox with 'buy some sausages' on internal:testid=[data-testid="todo-item"s] >> nth=1 >> internal:role=textbox[nam
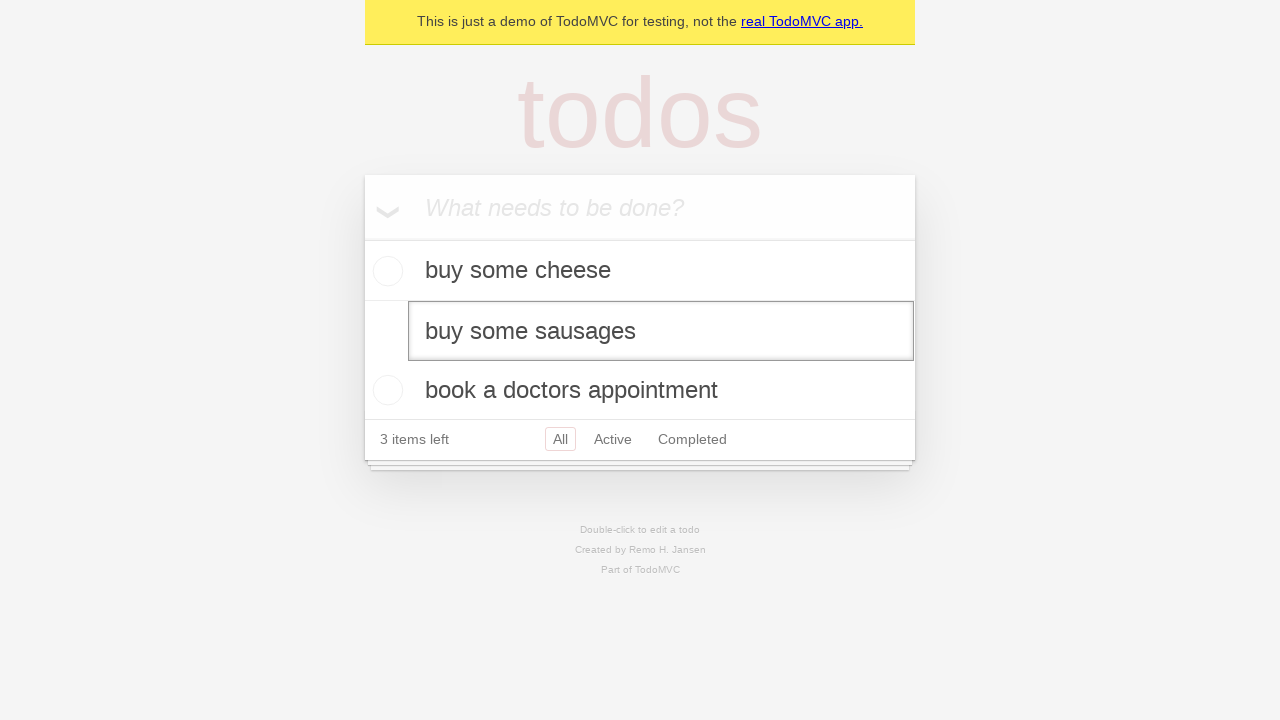

Pressed Escape key to cancel the edit on internal:testid=[data-testid="todo-item"s] >> nth=1 >> internal:role=textbox[nam
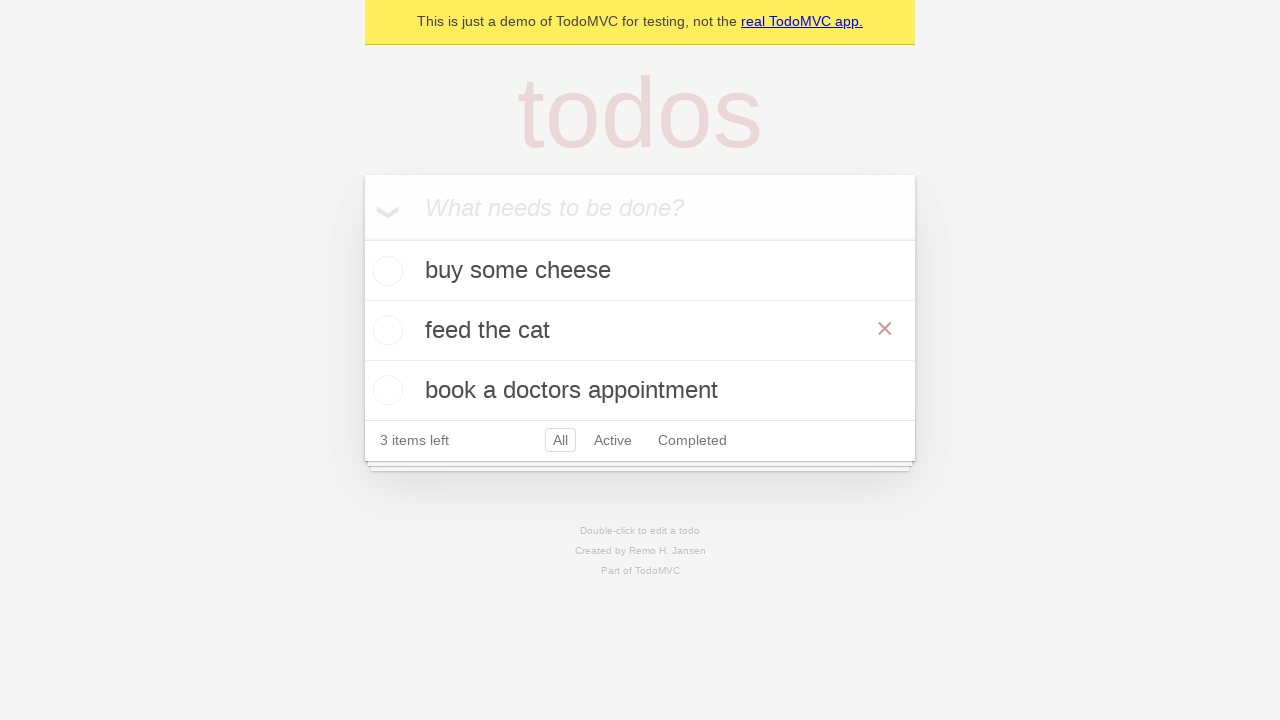

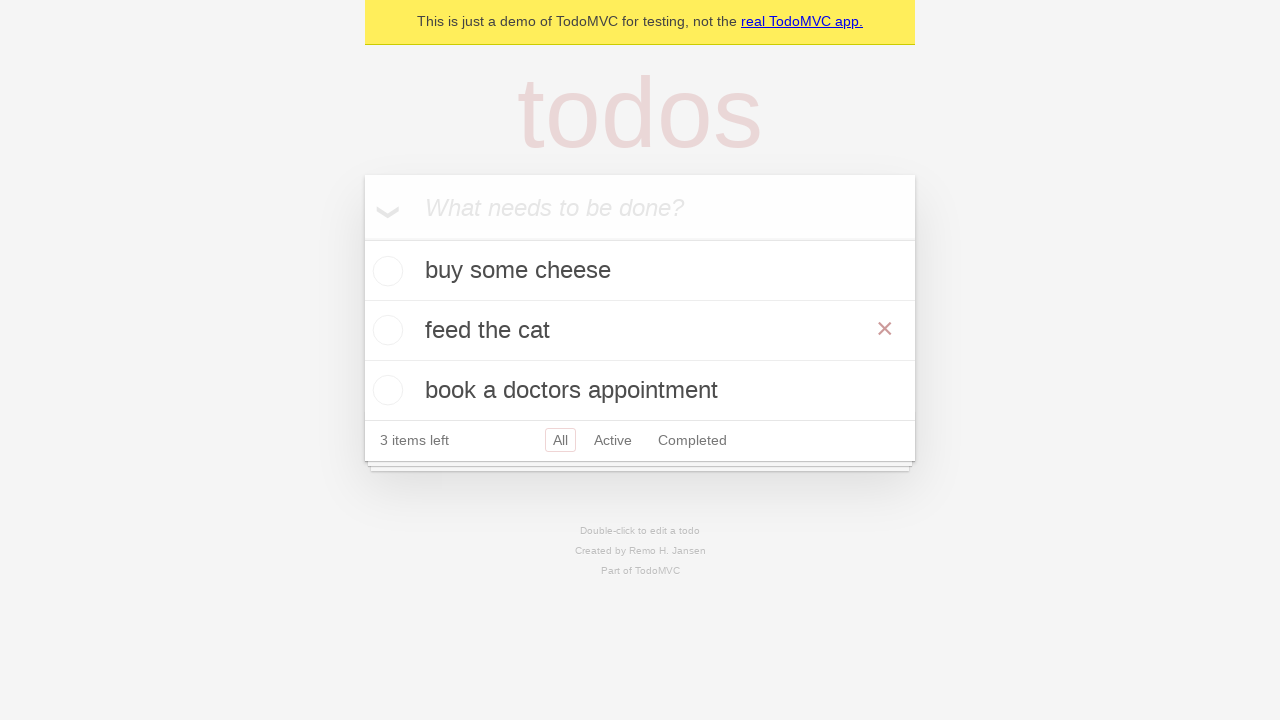